Tests hover functionality by hovering over three images and verifying that corresponding user information (name: user1, user2, user3) becomes visible after each hover action.

Starting URL: https://practice.cydeo.com/hovers

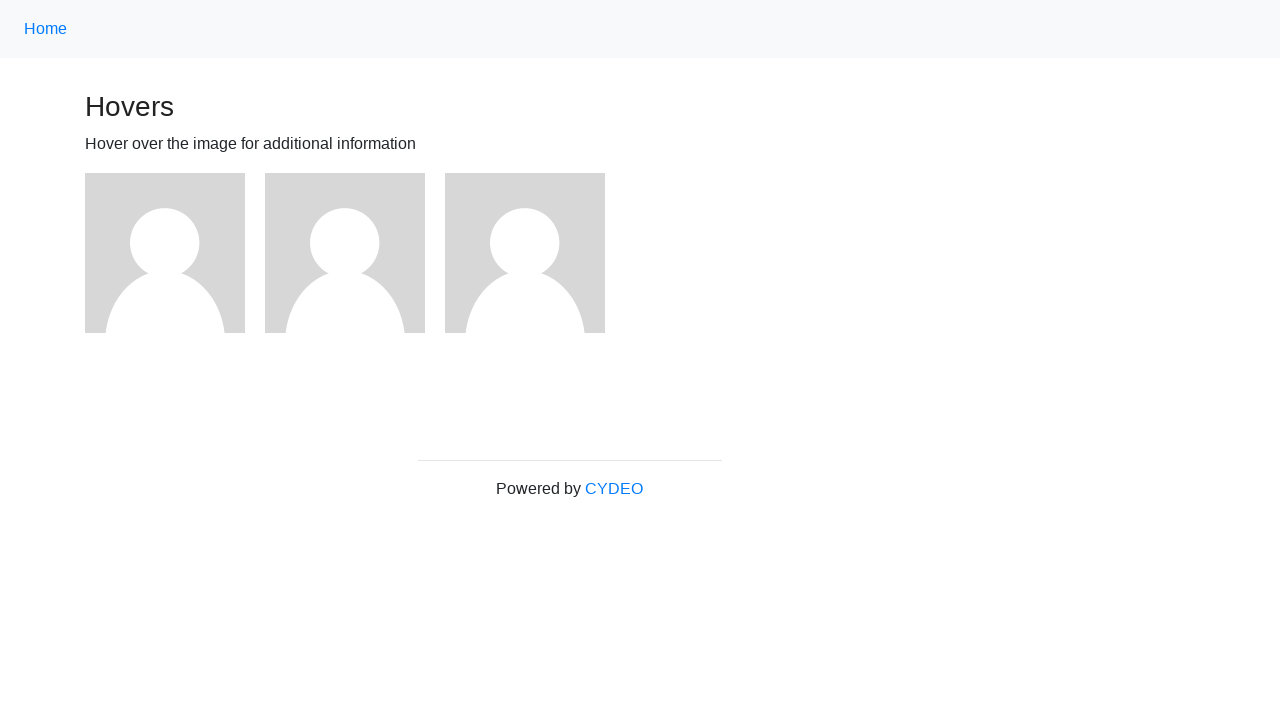

Located first image element
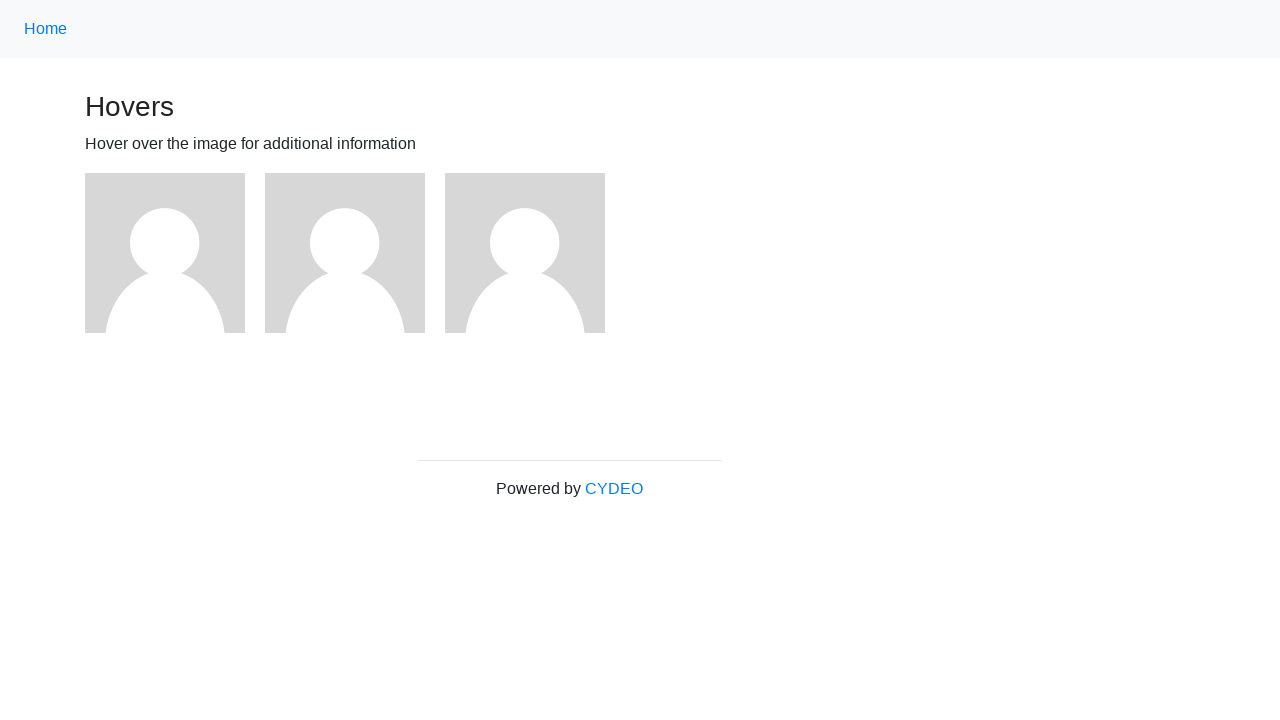

Located second image element
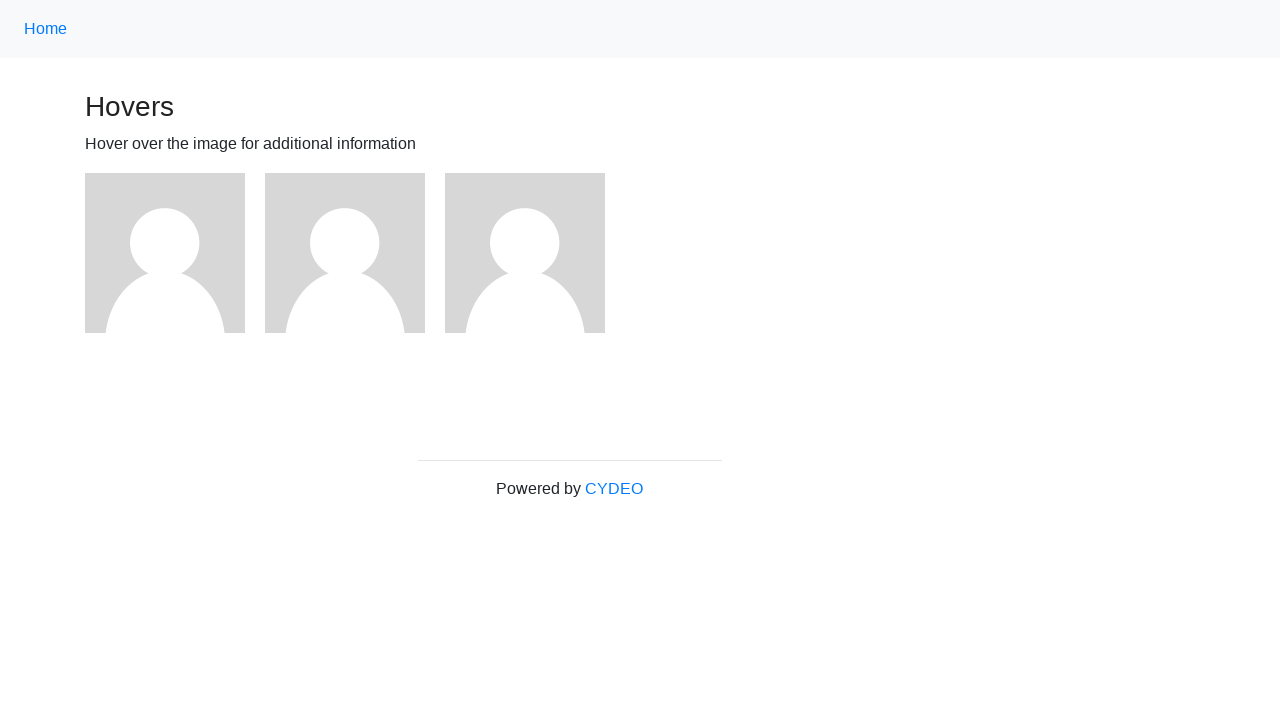

Located third image element
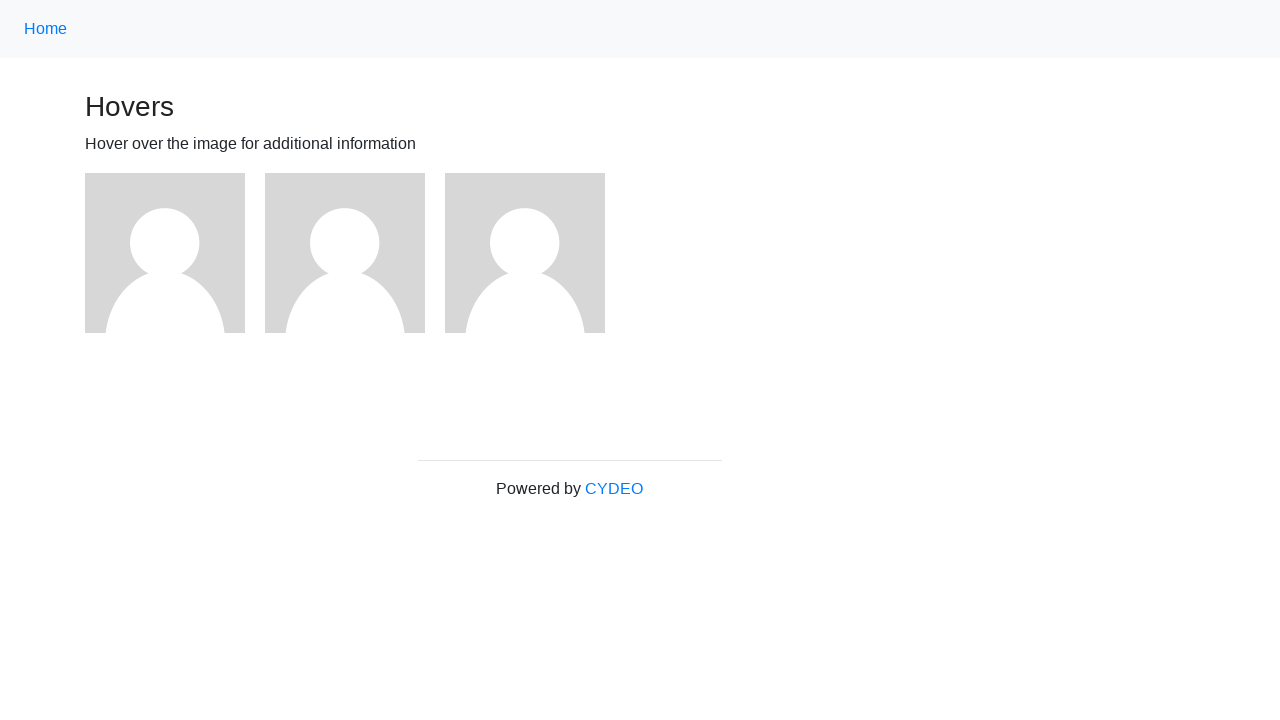

Located user1 text element
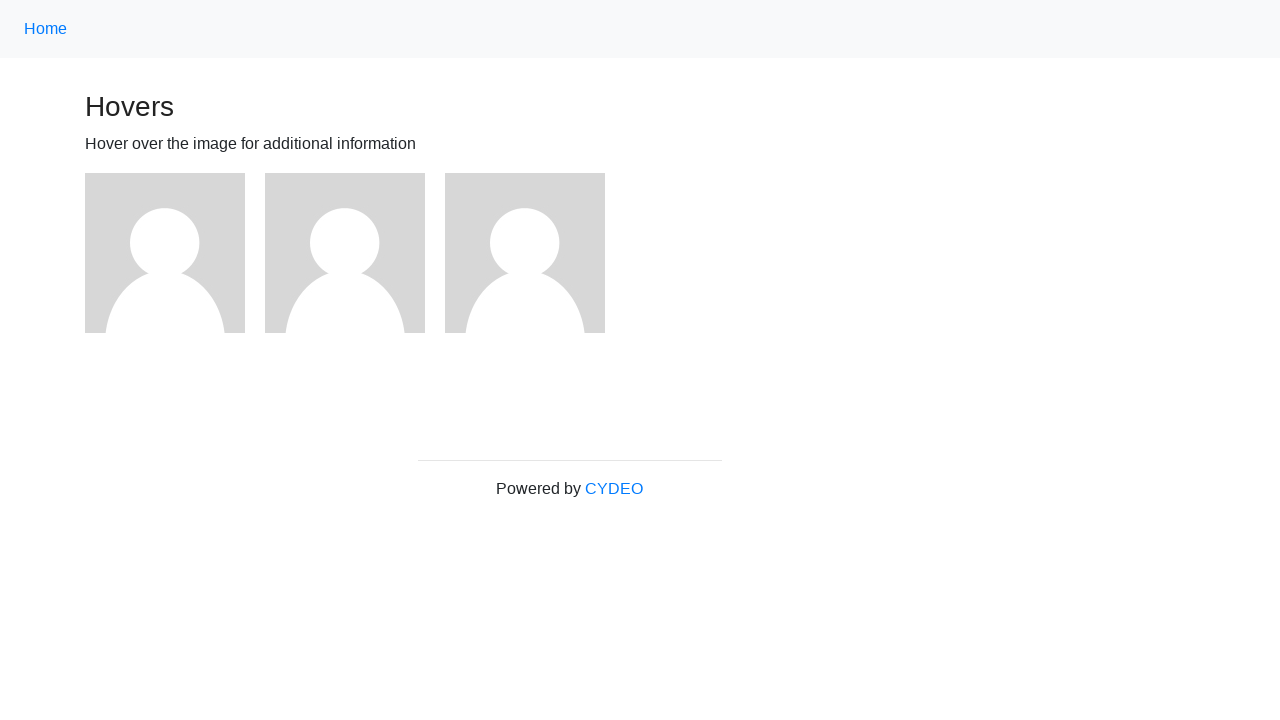

Located user2 text element
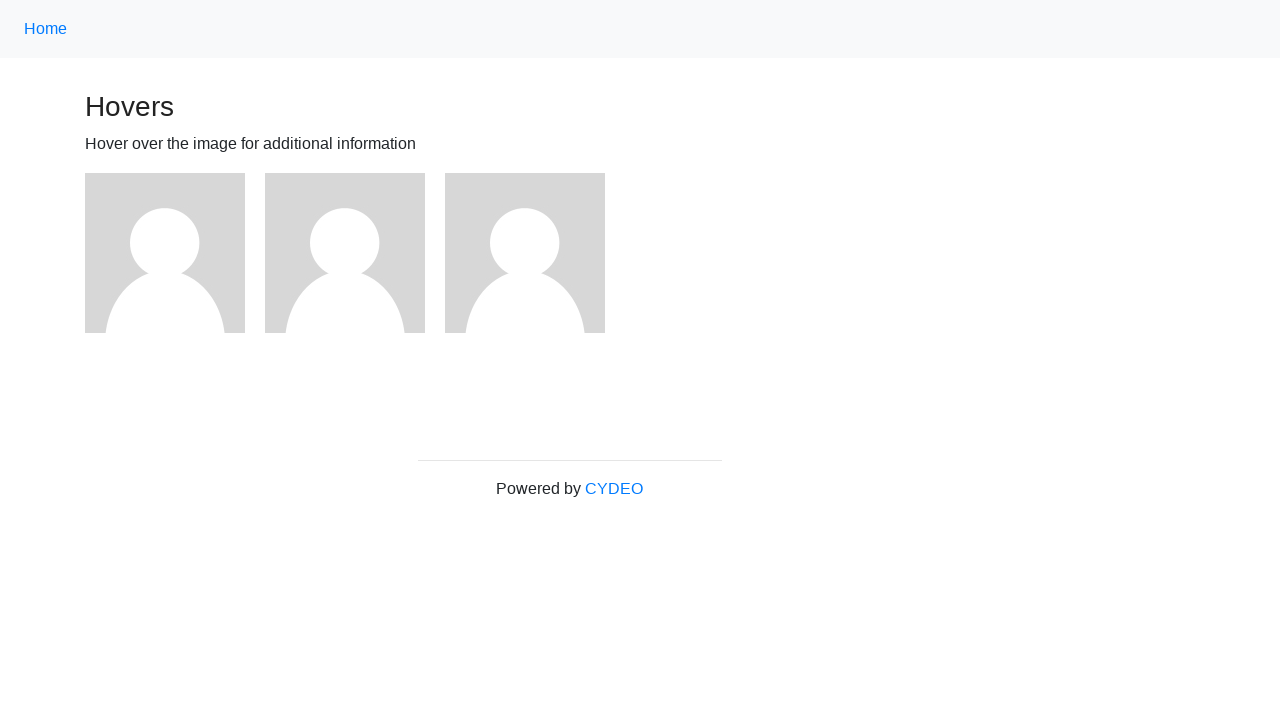

Located user3 text element
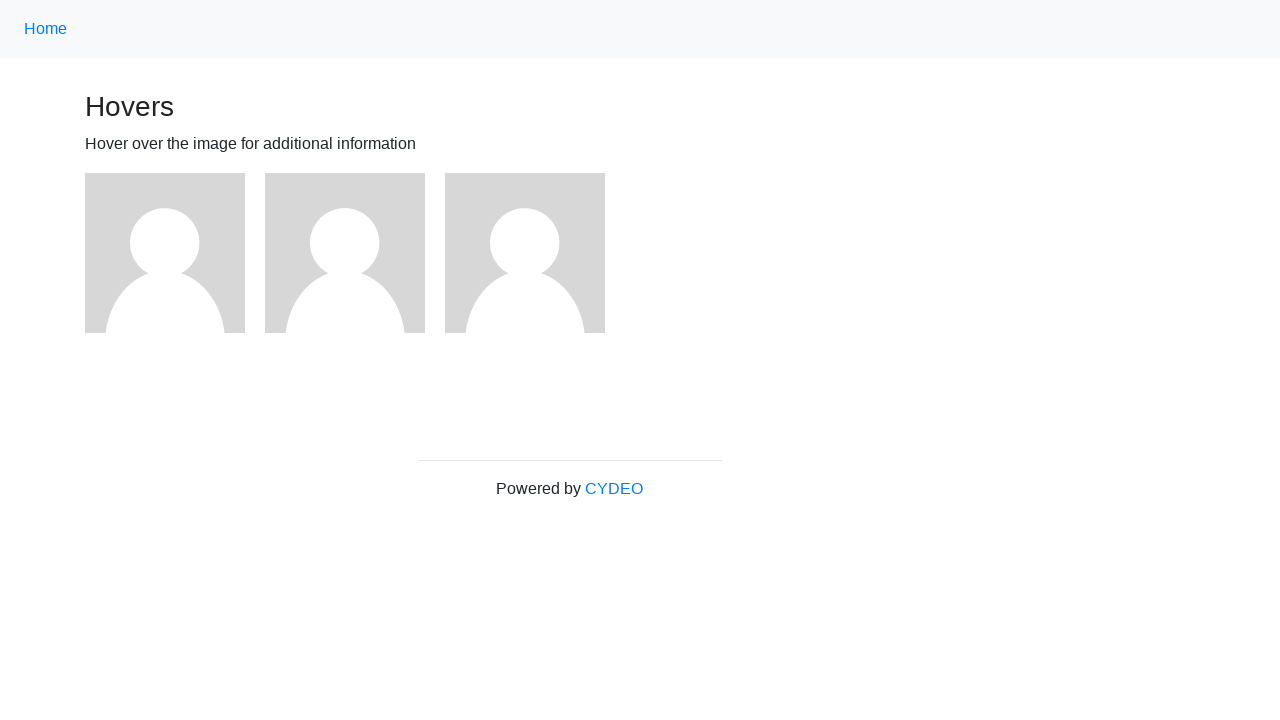

Hovered over first image at (165, 253) on (//img)[1]
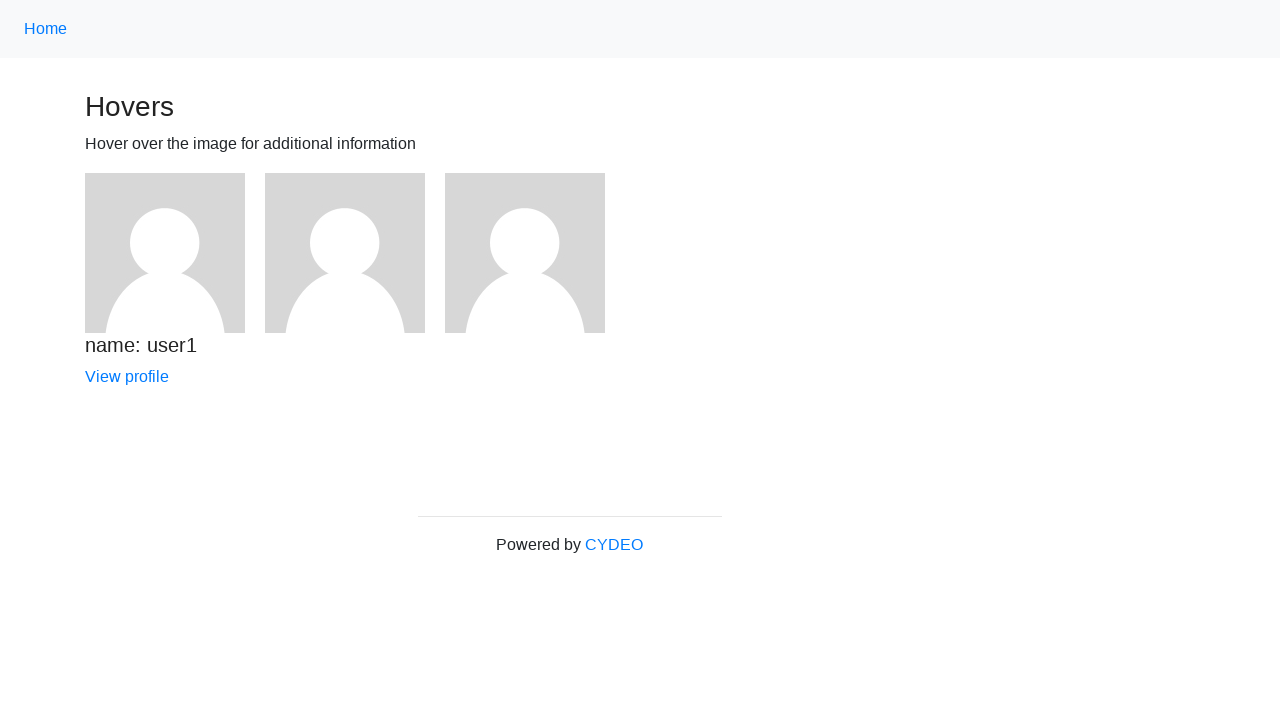

Verified user1 text is visible after hovering over first image
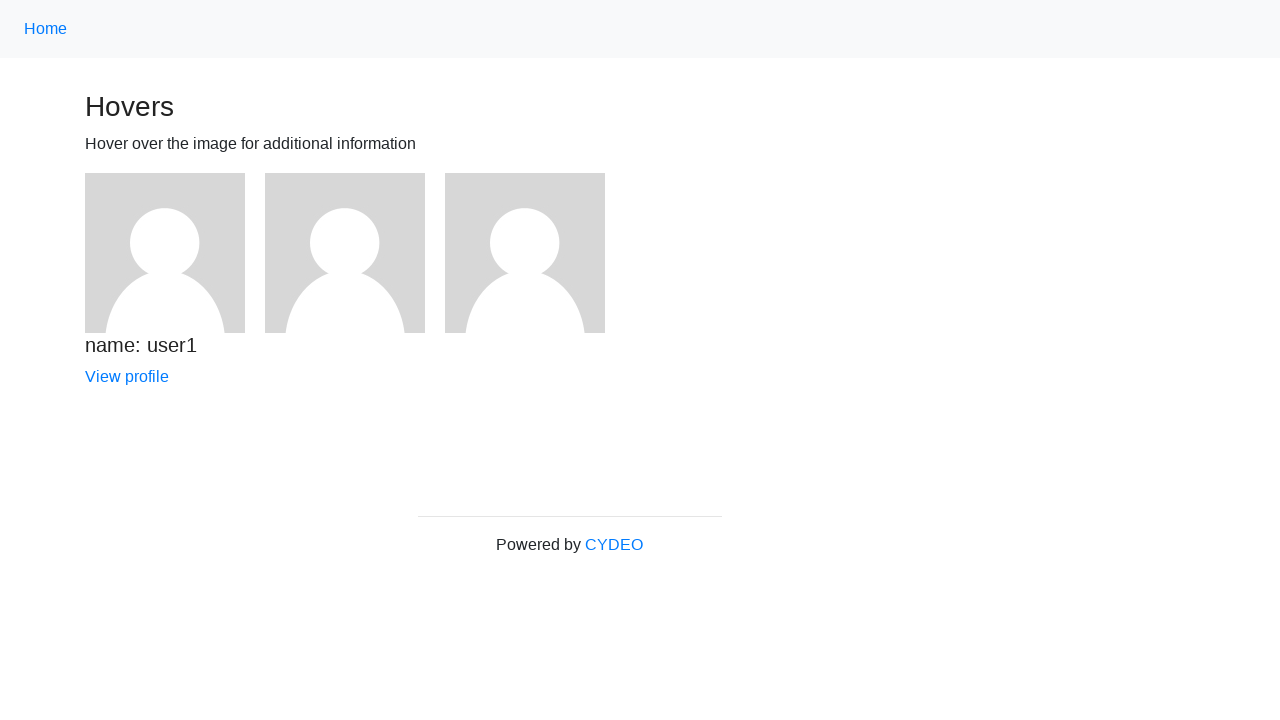

Hovered over second image at (345, 253) on (//img)[2]
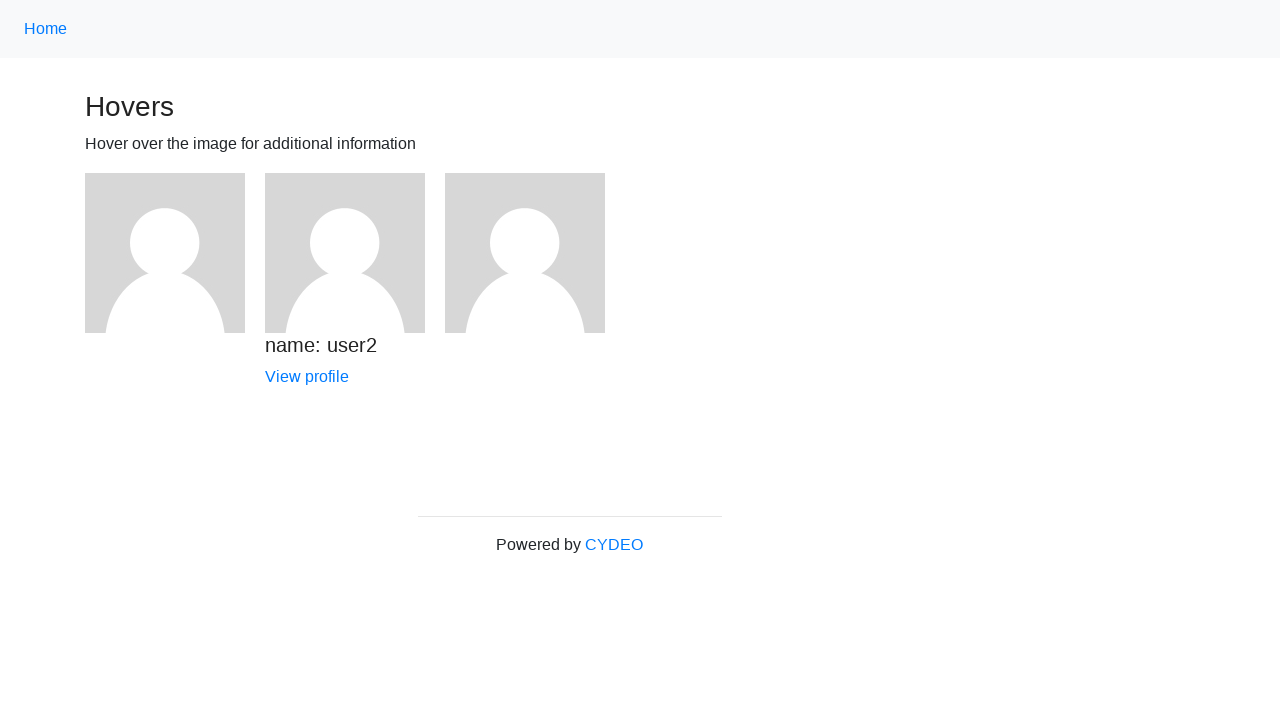

Verified user2 text is visible after hovering over second image
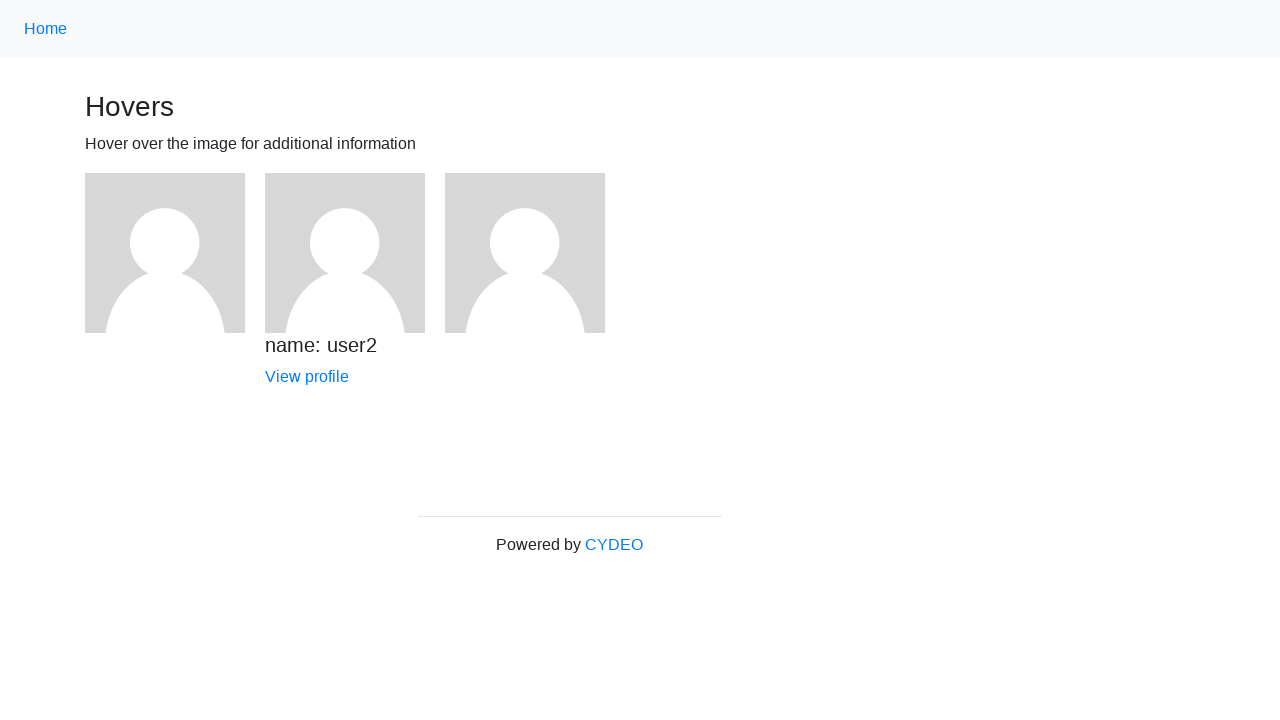

Hovered over third image at (525, 253) on (//img)[3]
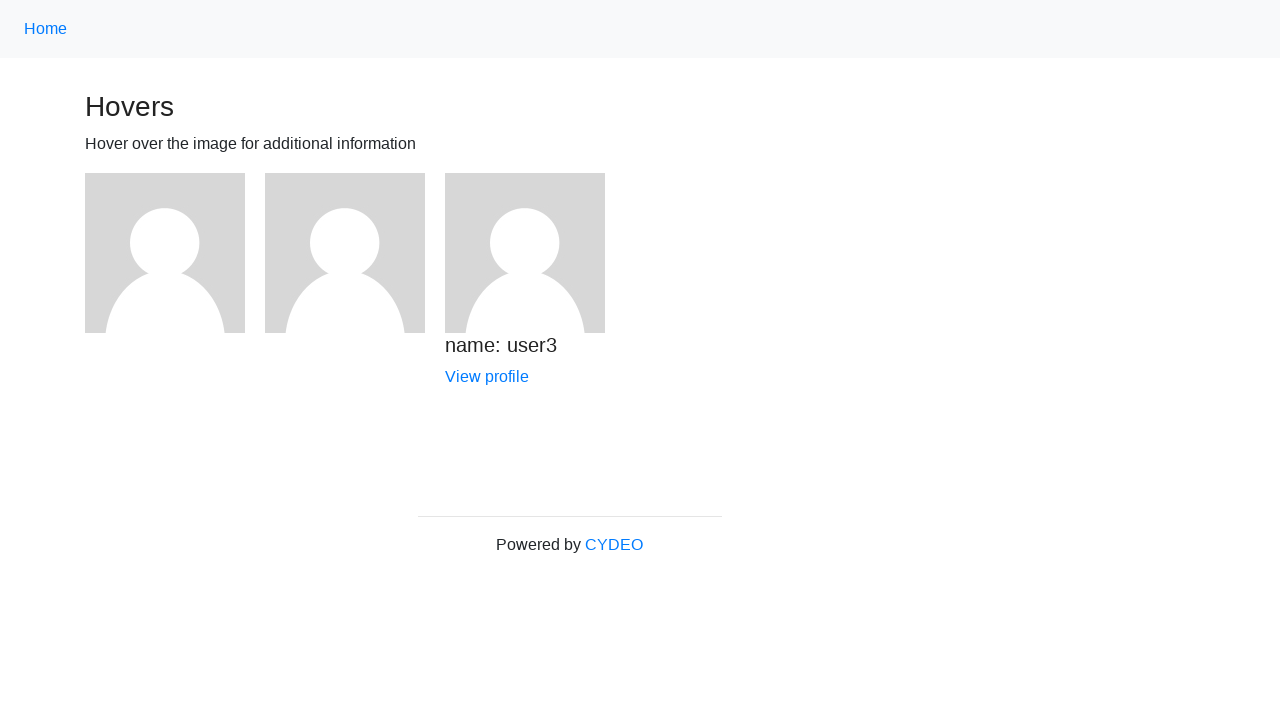

Verified user3 text is visible after hovering over third image
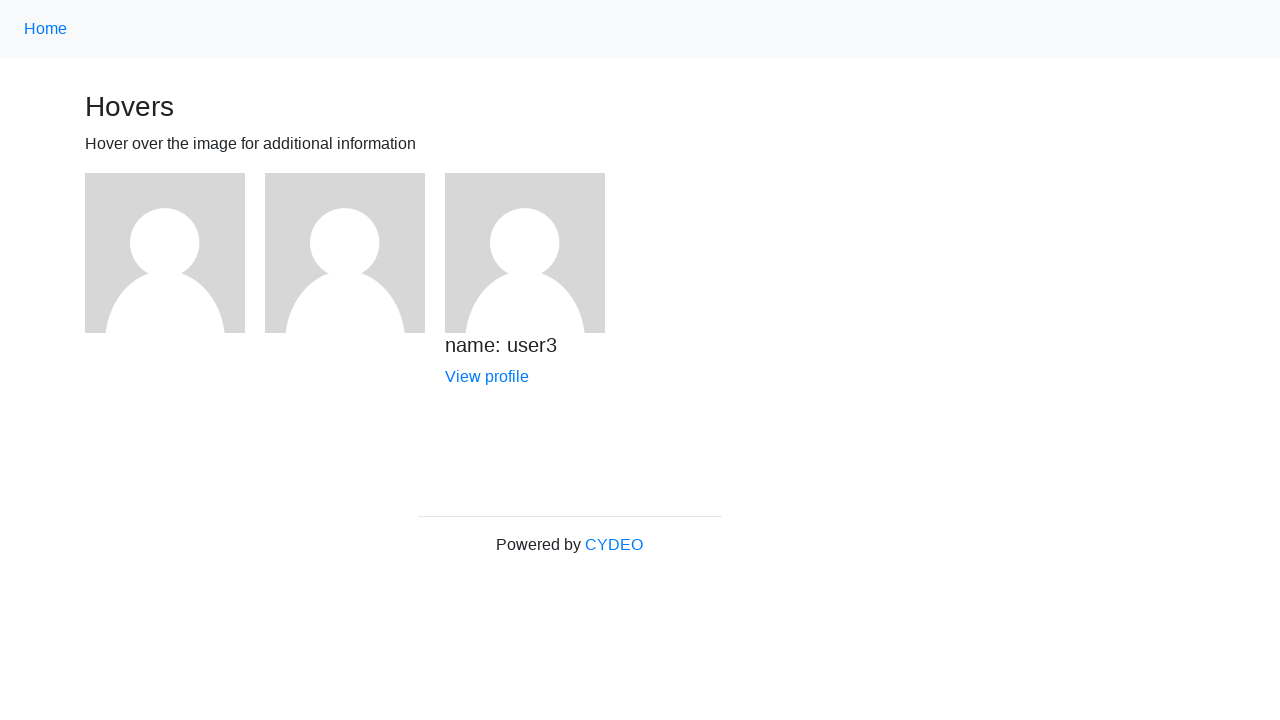

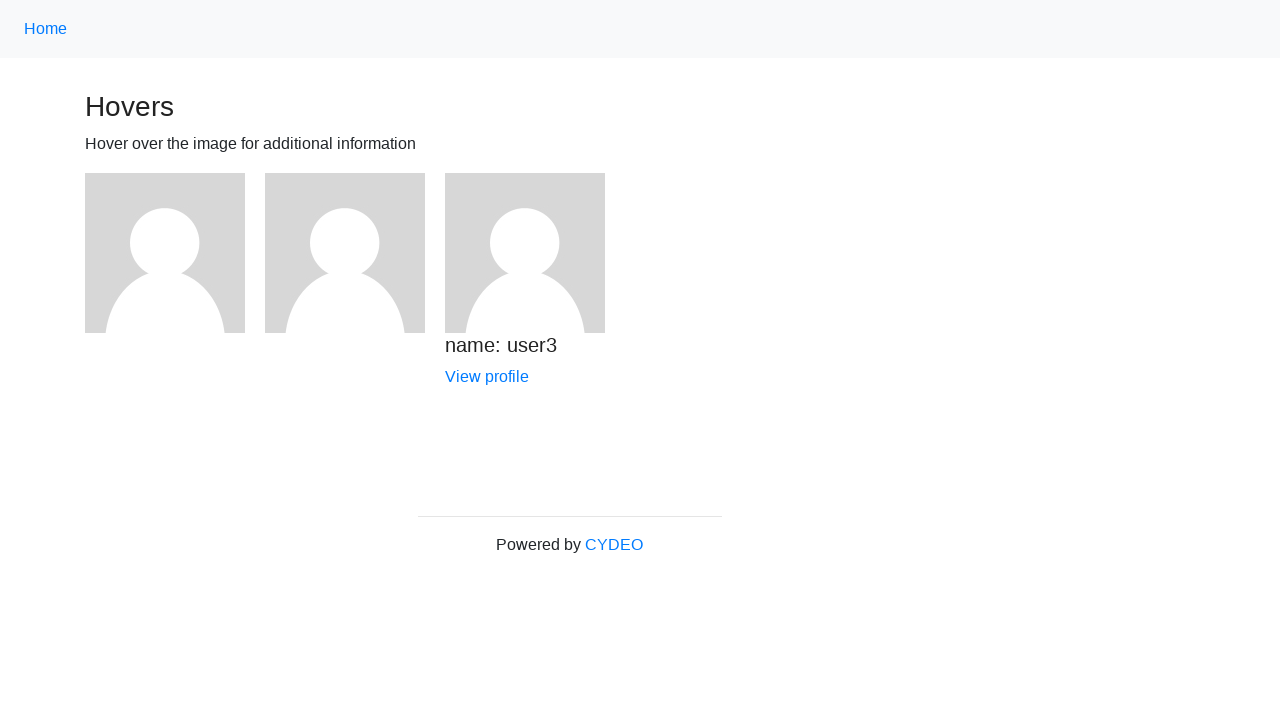